Tests the triangle existence condition where side_A + side_B is less than side_C (5, 3, 10) which violates the triangle inequality

Starting URL: http://www.vanilton.net/triangulo/#

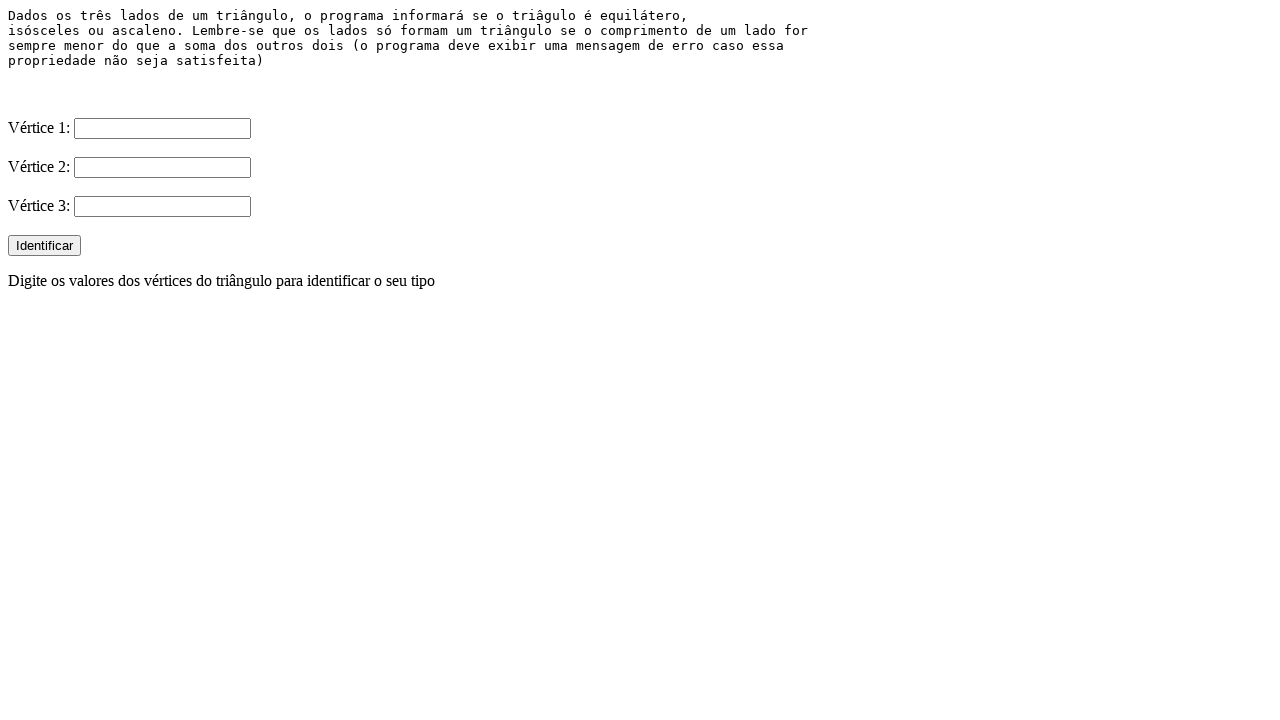

Filled first side (V1) with value 5 on input[name='V1']
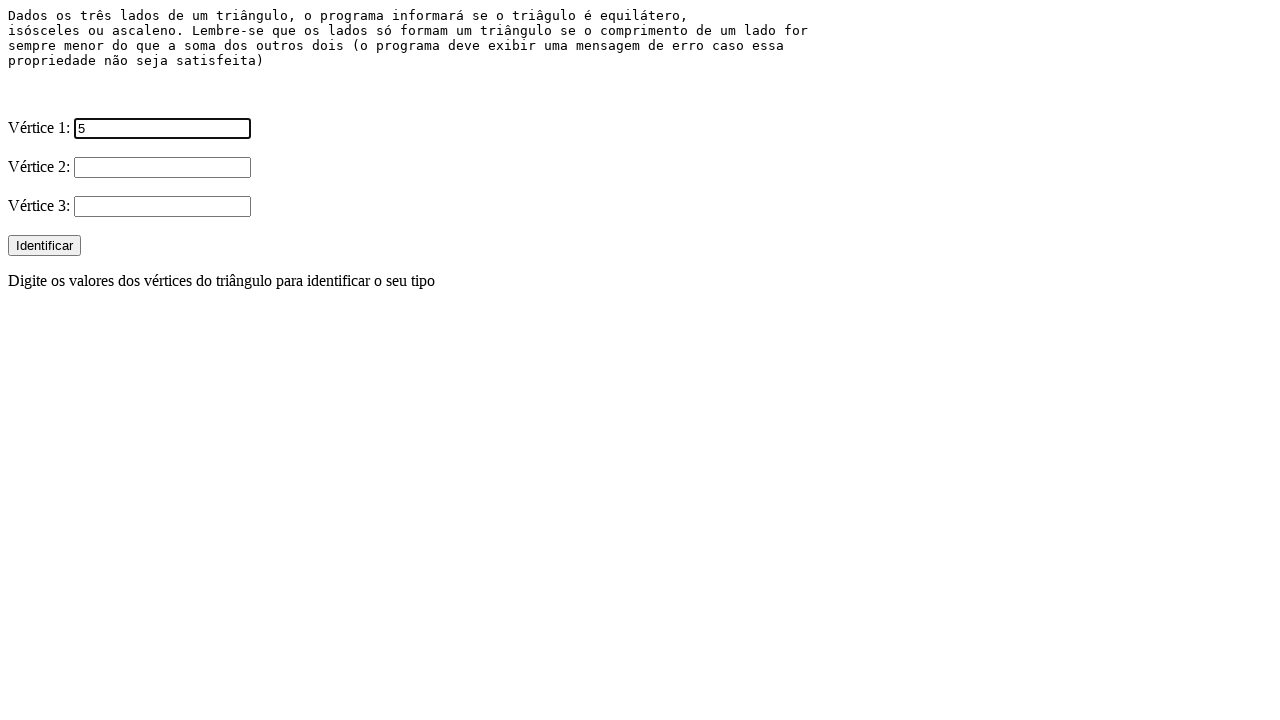

Filled second side (V2) with value 3 on input[name='V2']
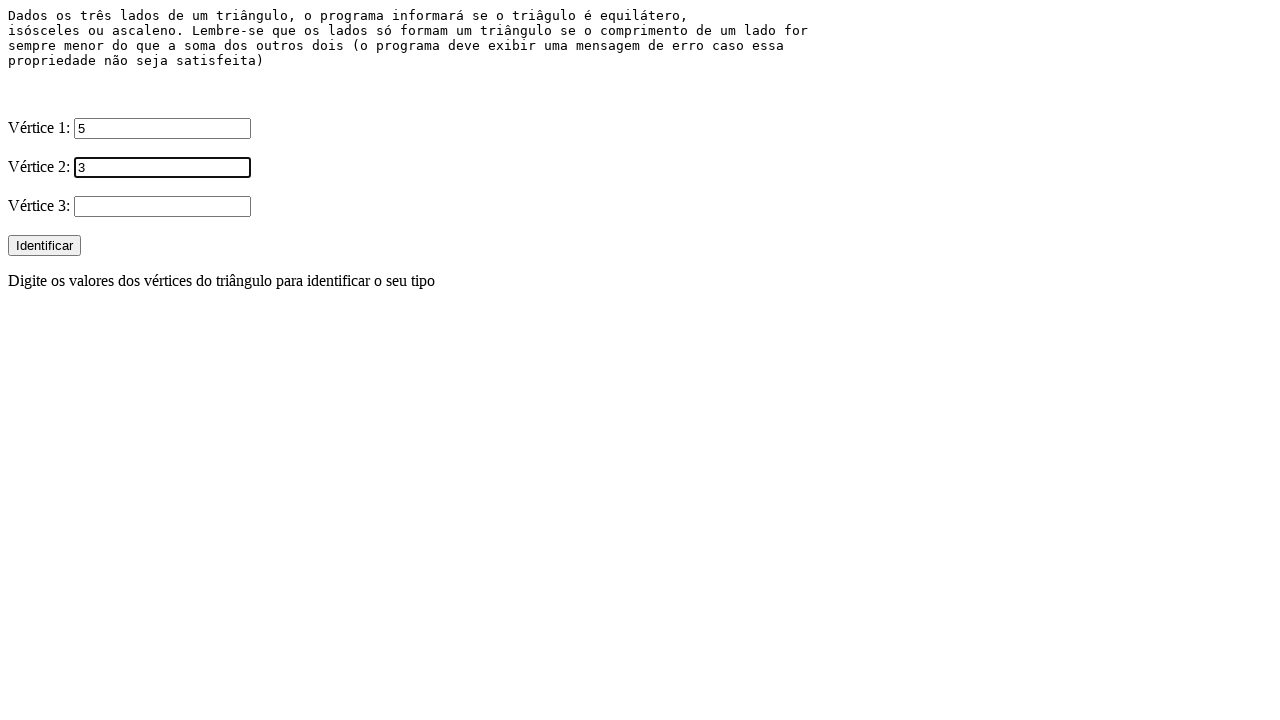

Filled third side (V3) with value 10 on input[name='V3']
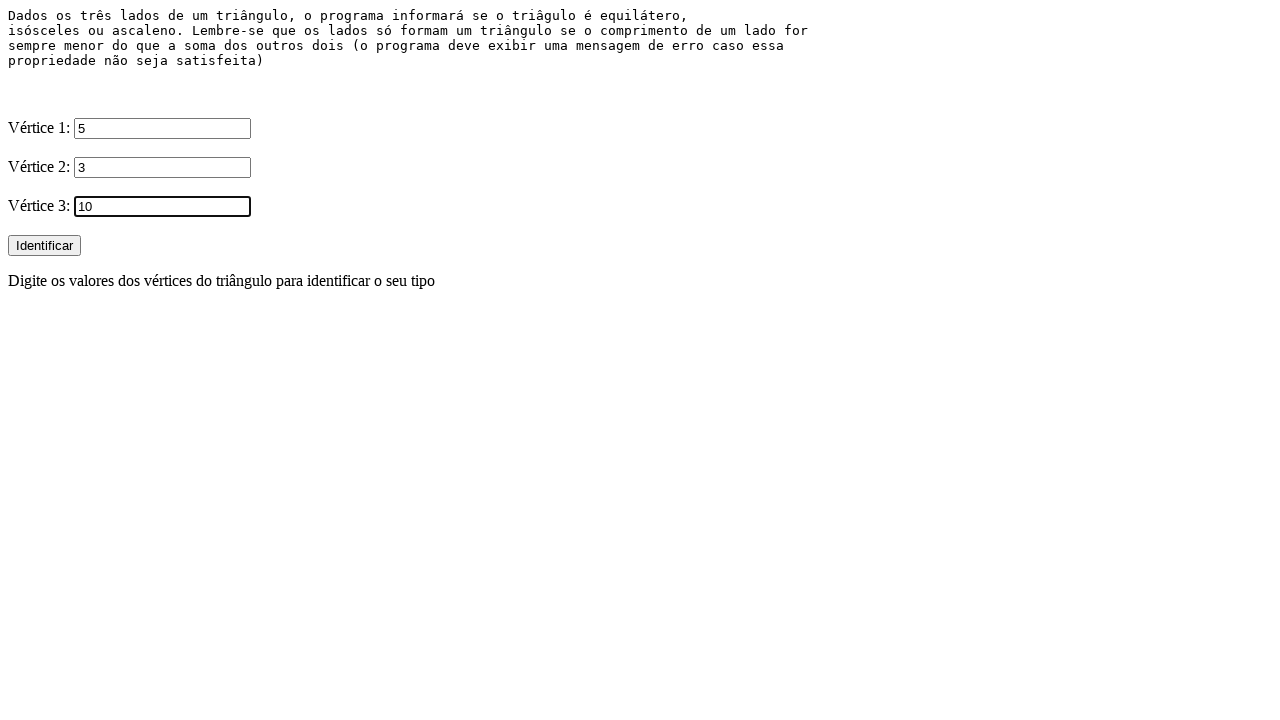

Clicked submit button to test triangle validity at (44, 246) on xpath=/html/body/form/input[4]
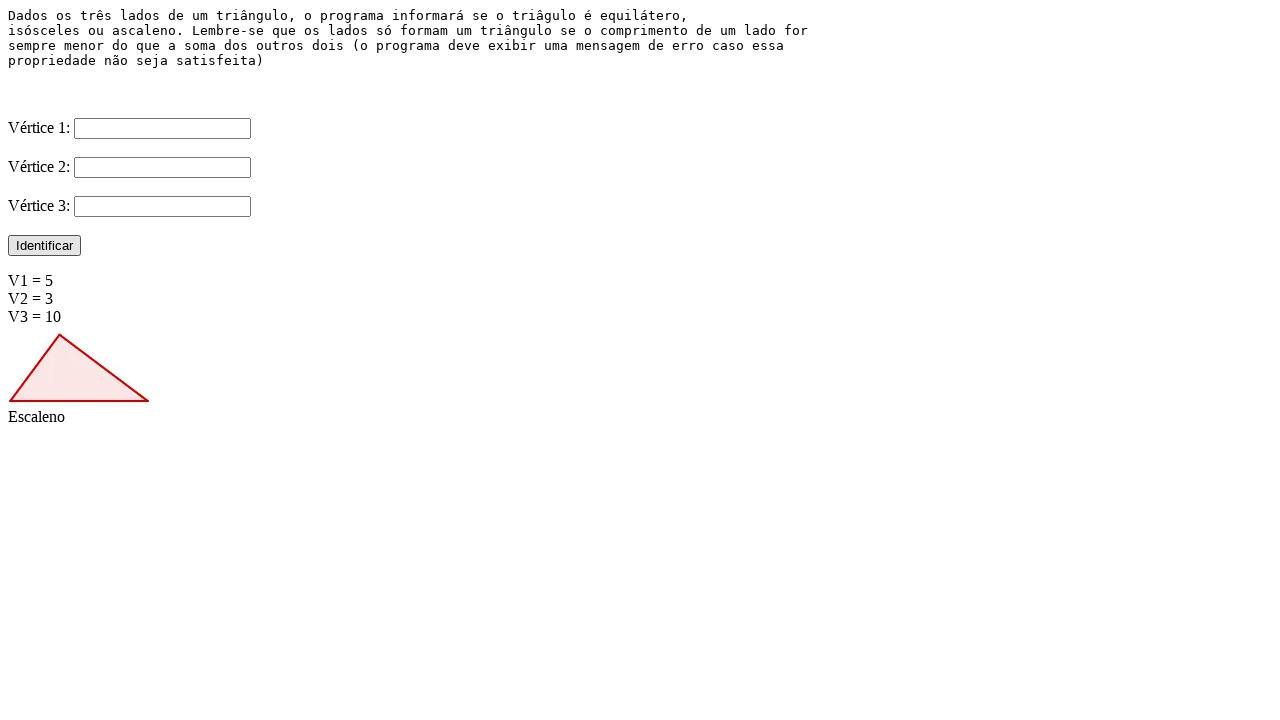

Output appeared confirming triangle inequality violation (5 + 3 < 10)
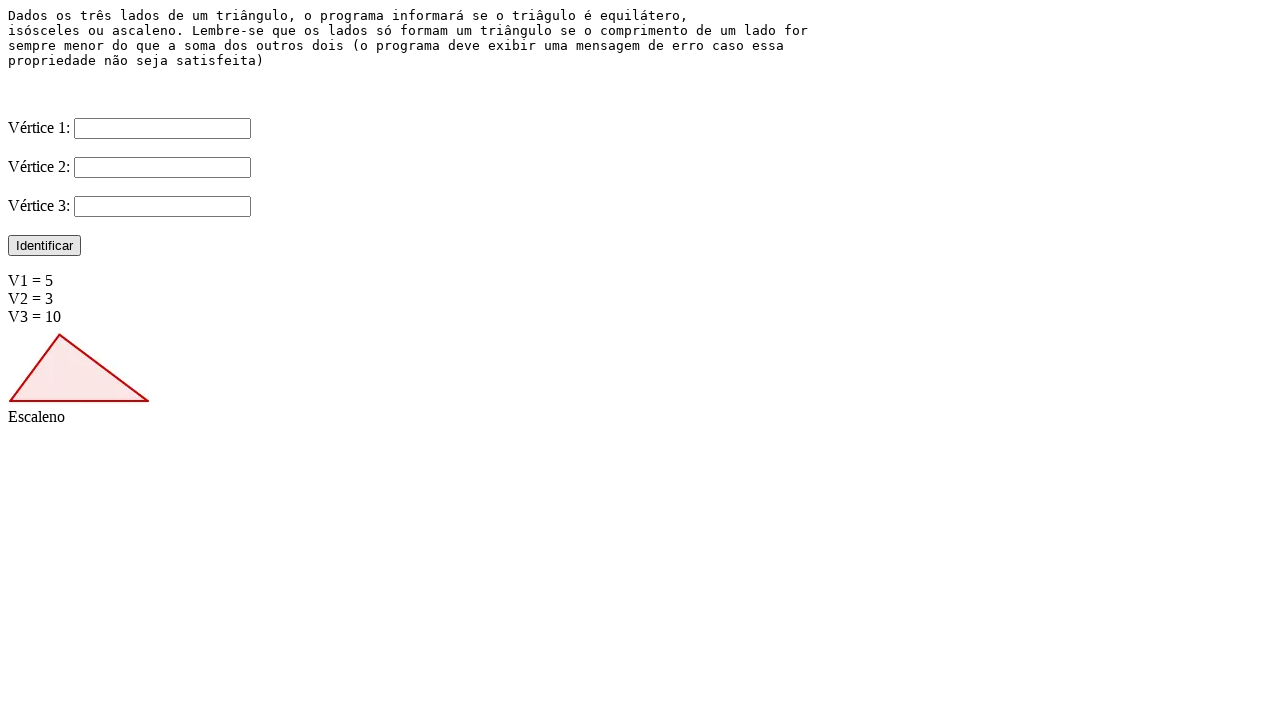

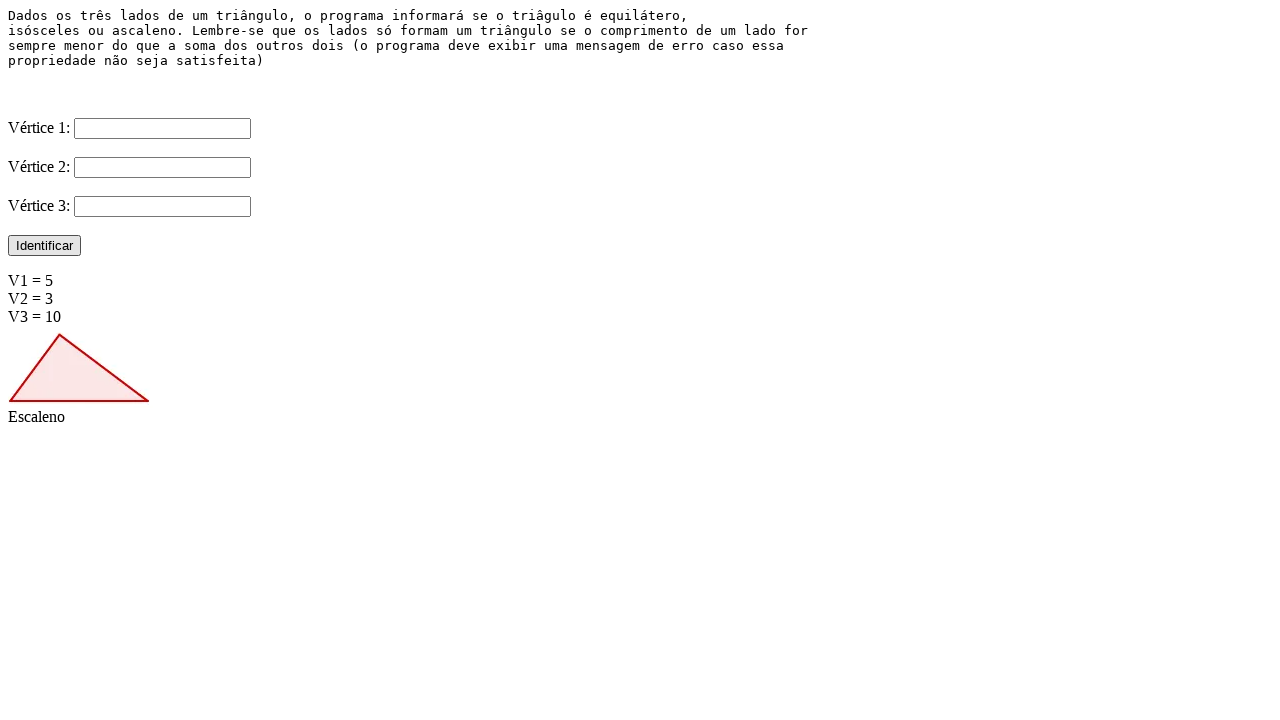